Tests the remember me checkbox functionality by clicking it and verifying it becomes selected.

Starting URL: https://dev.fobesoft.com/#/login

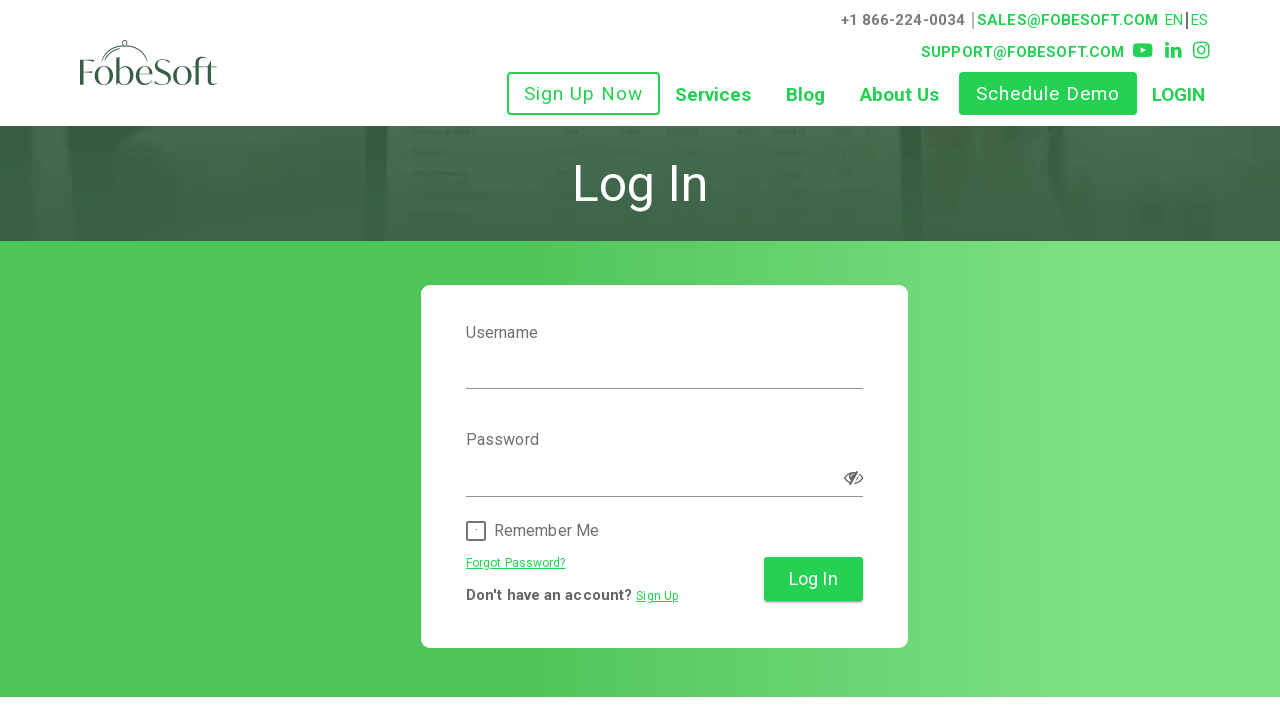

Login page loaded - 'Log In' banner text visible
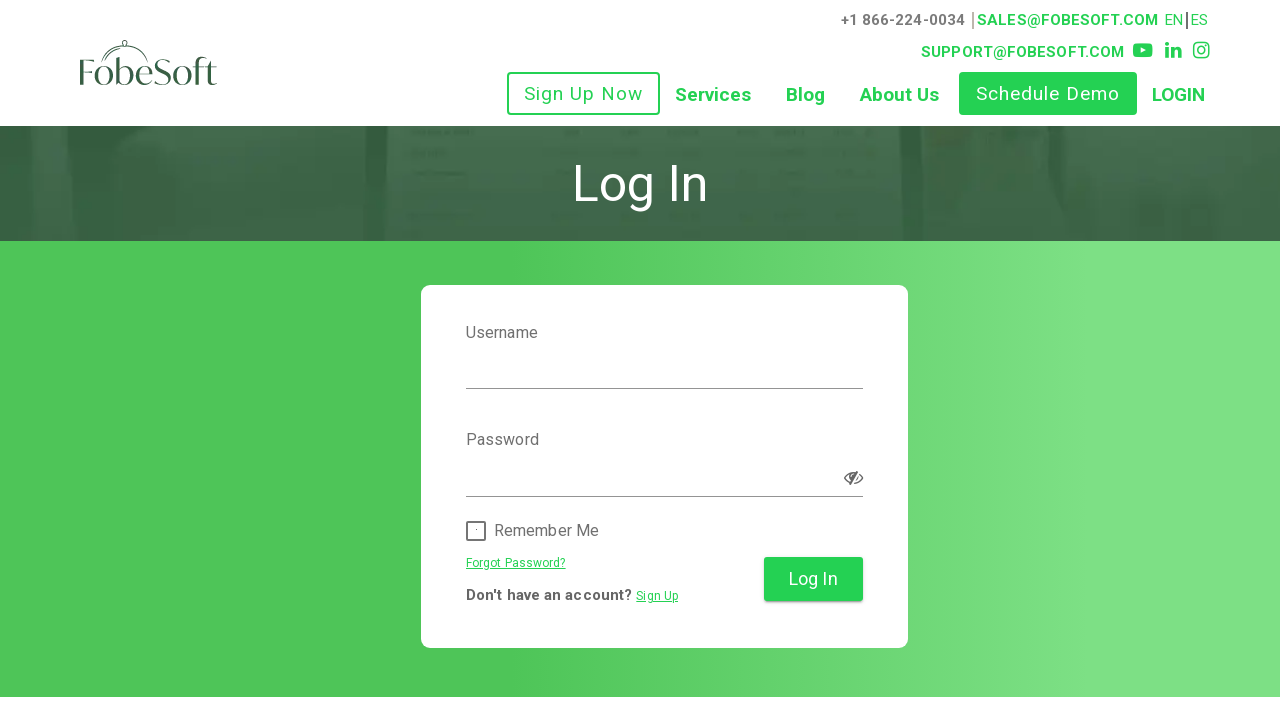

Located remember me checkbox element
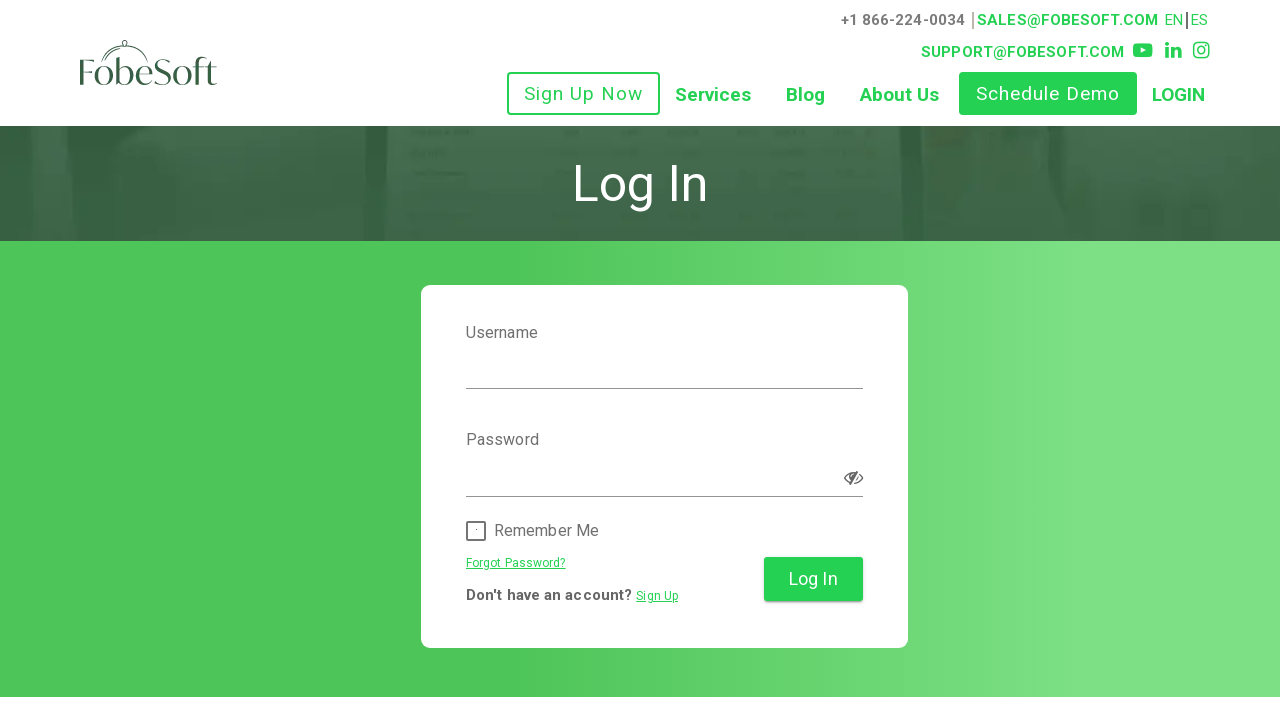

Scrolled remember me checkbox into view if needed
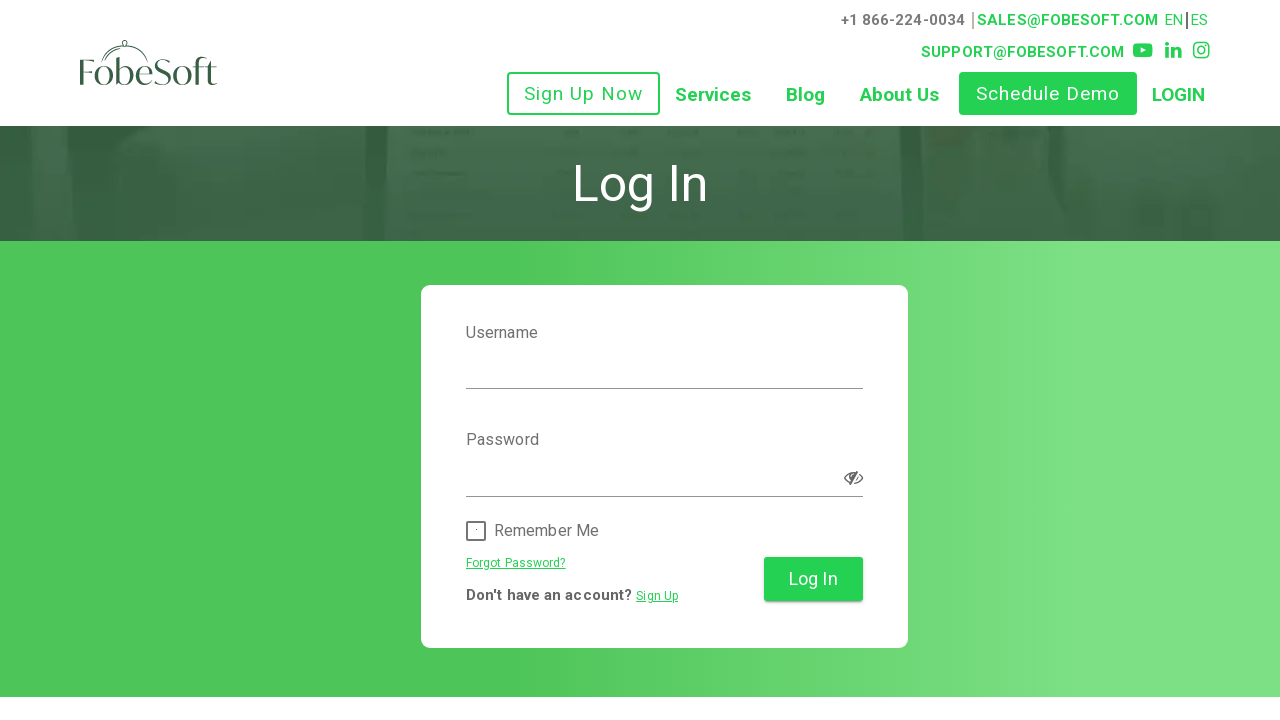

Clicked remember me checkbox at (476, 529) on xpath=//input[@id='rememberMe1-input']
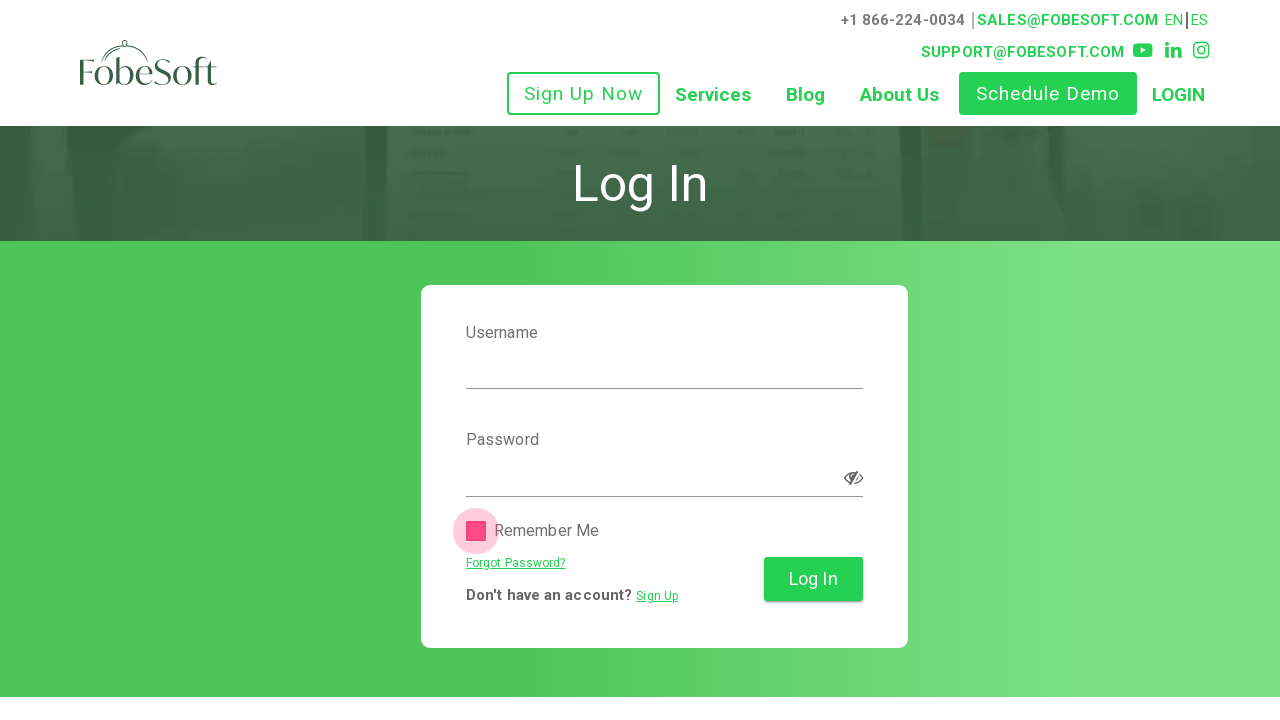

Verified remember me checkbox is selected
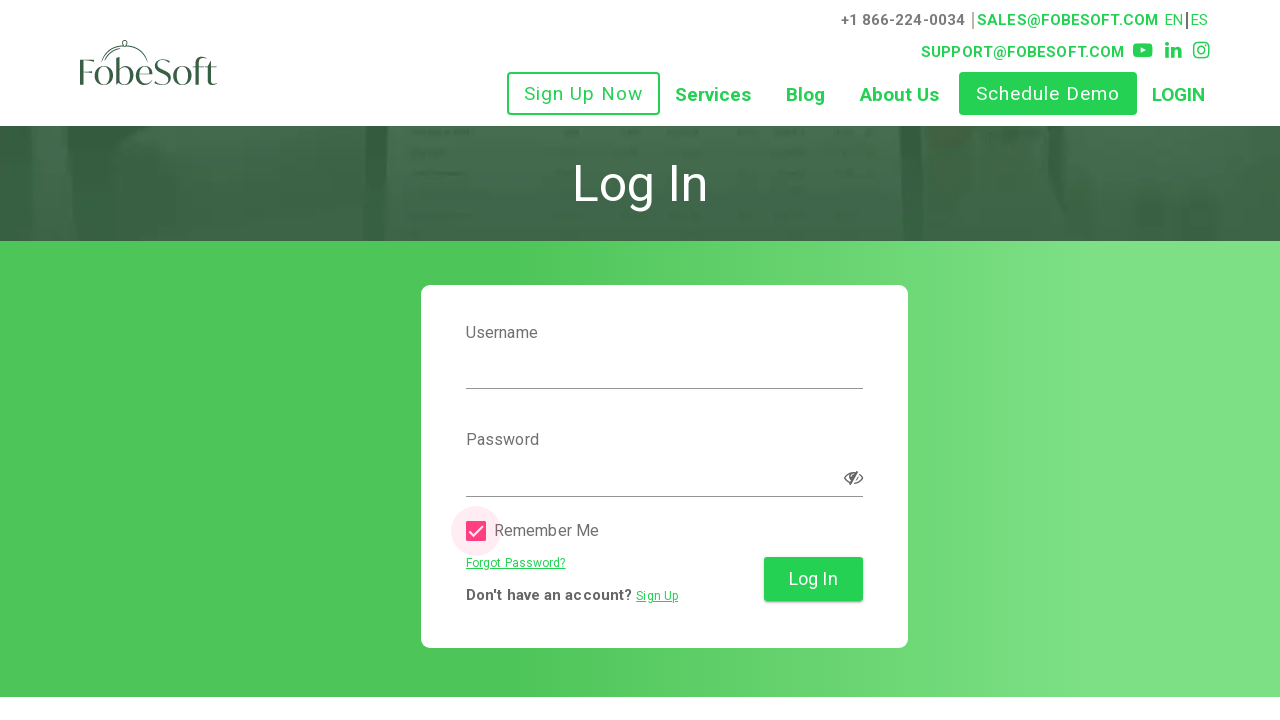

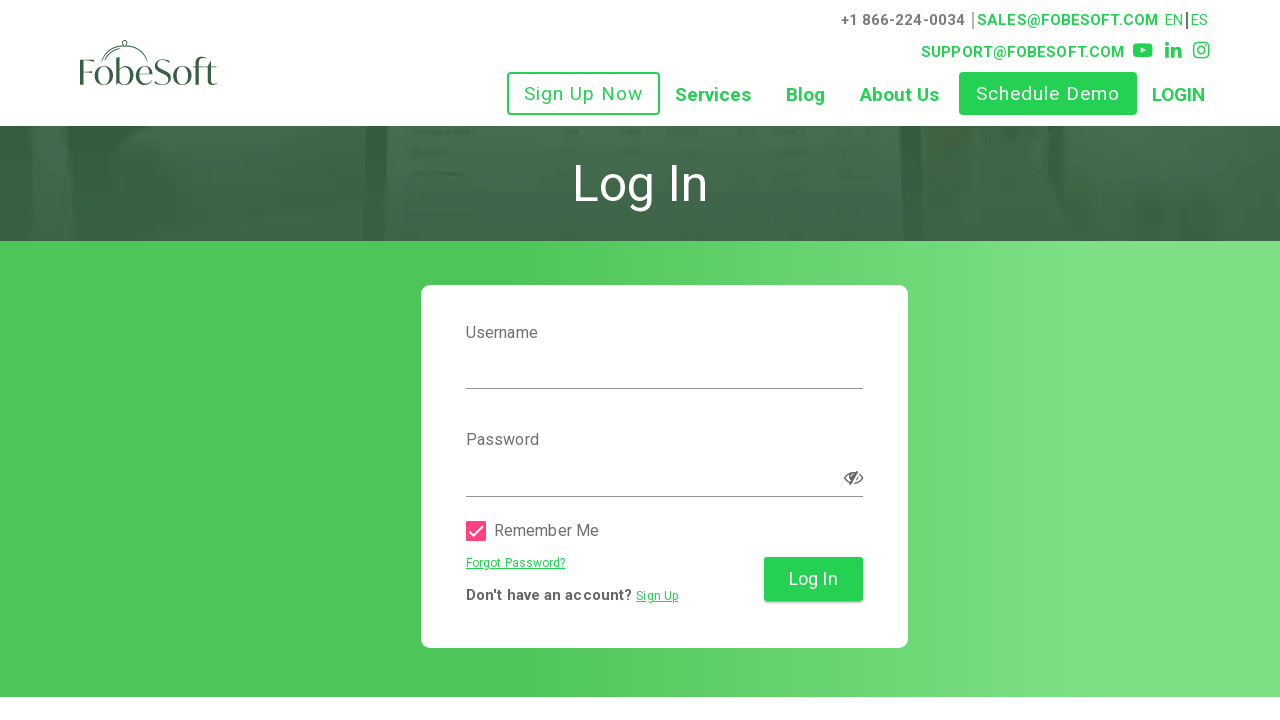